Tests that a todo item is removed when edited to an empty string

Starting URL: https://demo.playwright.dev/todomvc

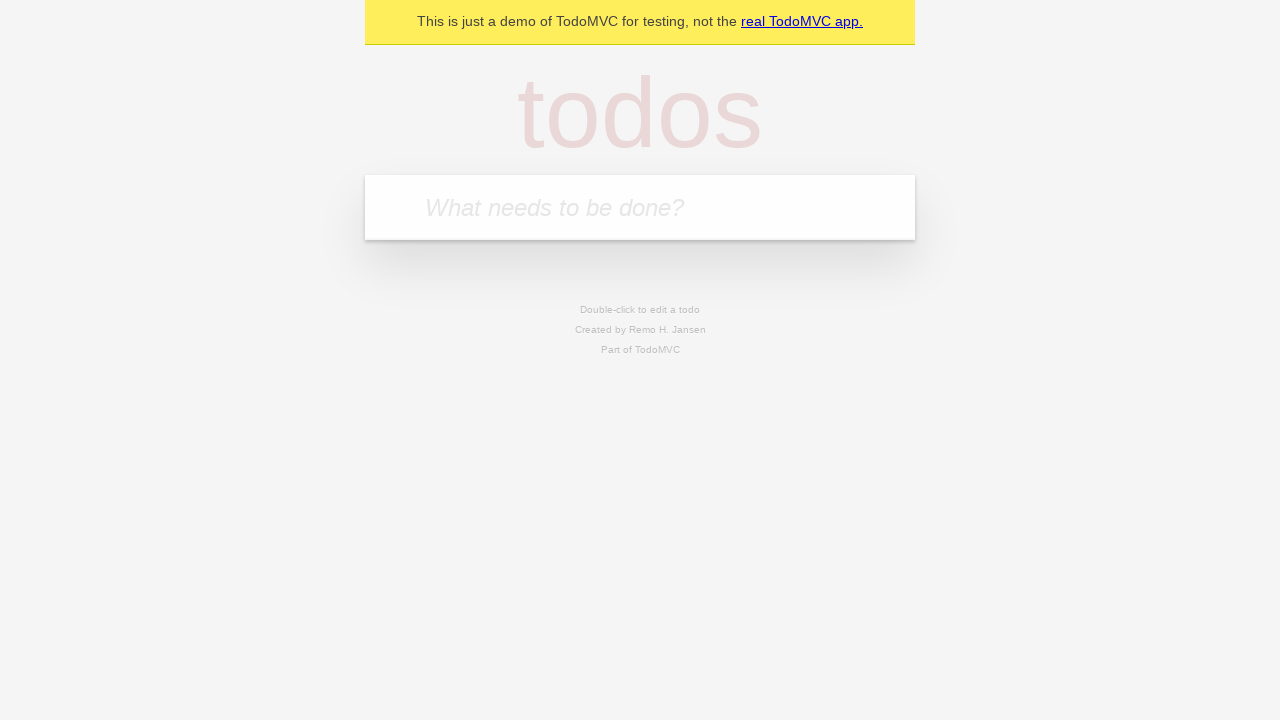

Filled todo input with 'buy some cheese' on internal:attr=[placeholder="What needs to be done?"i]
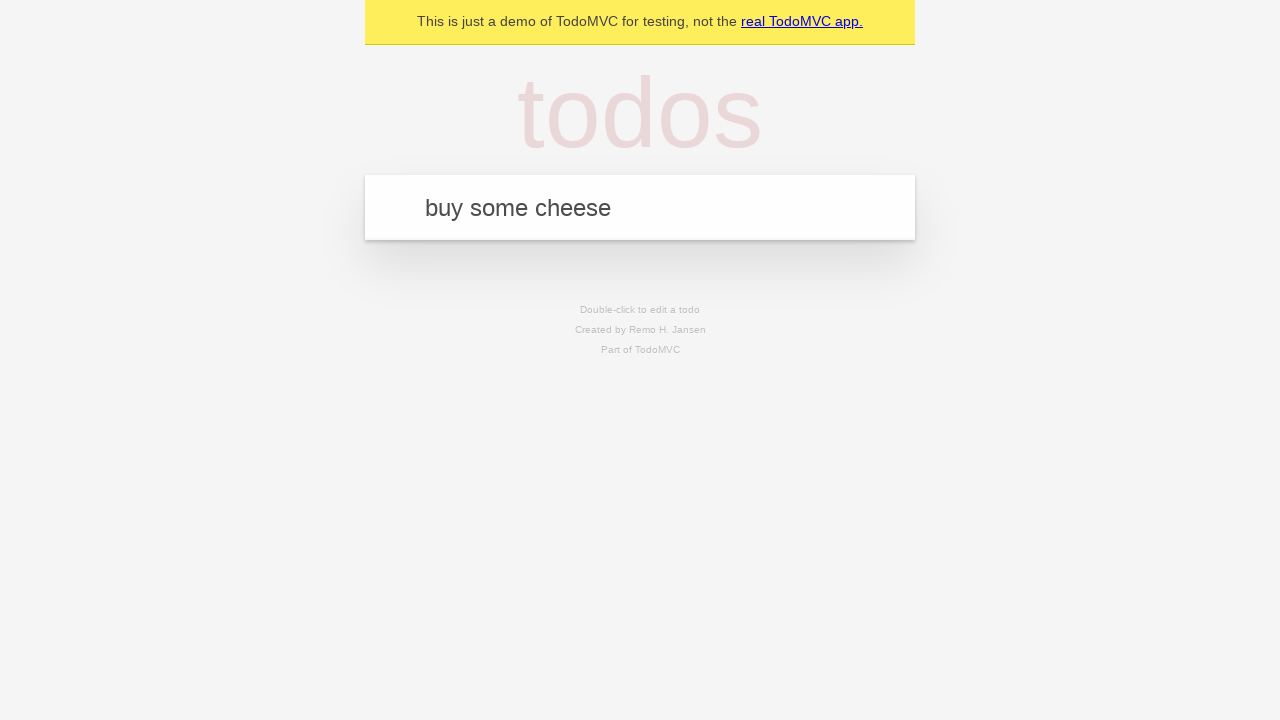

Pressed Enter to add first todo item on internal:attr=[placeholder="What needs to be done?"i]
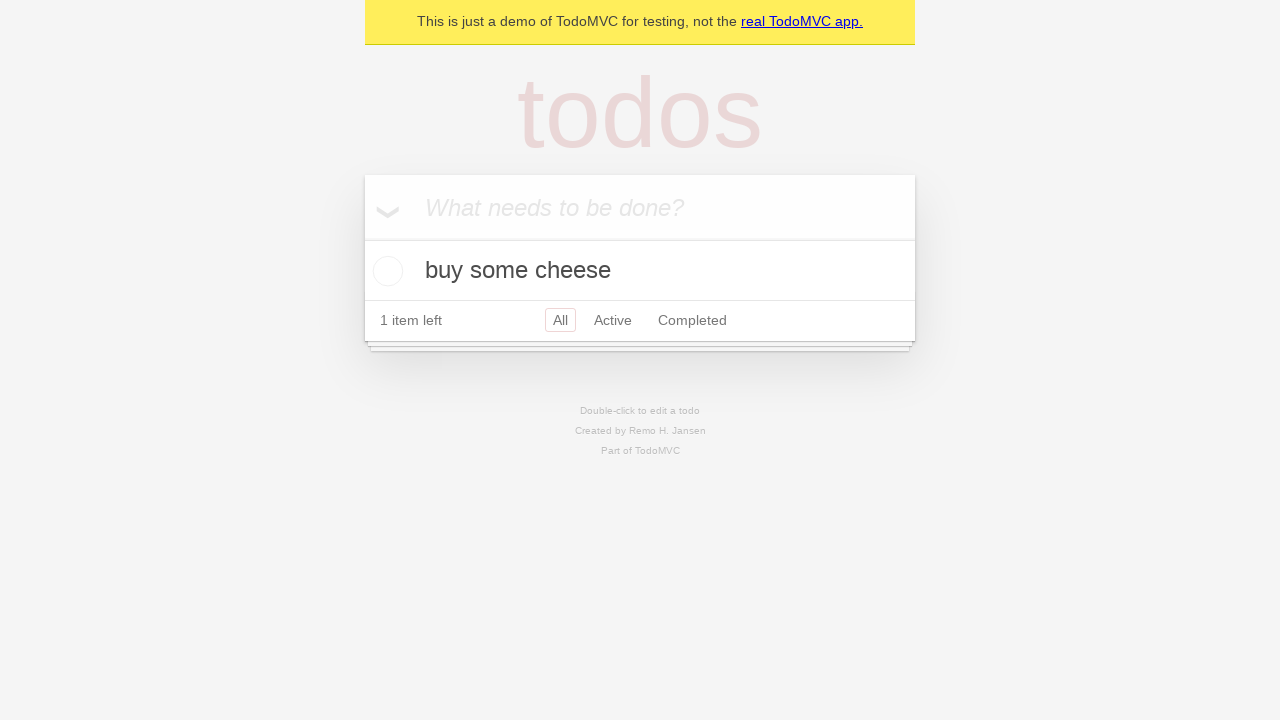

Filled todo input with 'feed the cat' on internal:attr=[placeholder="What needs to be done?"i]
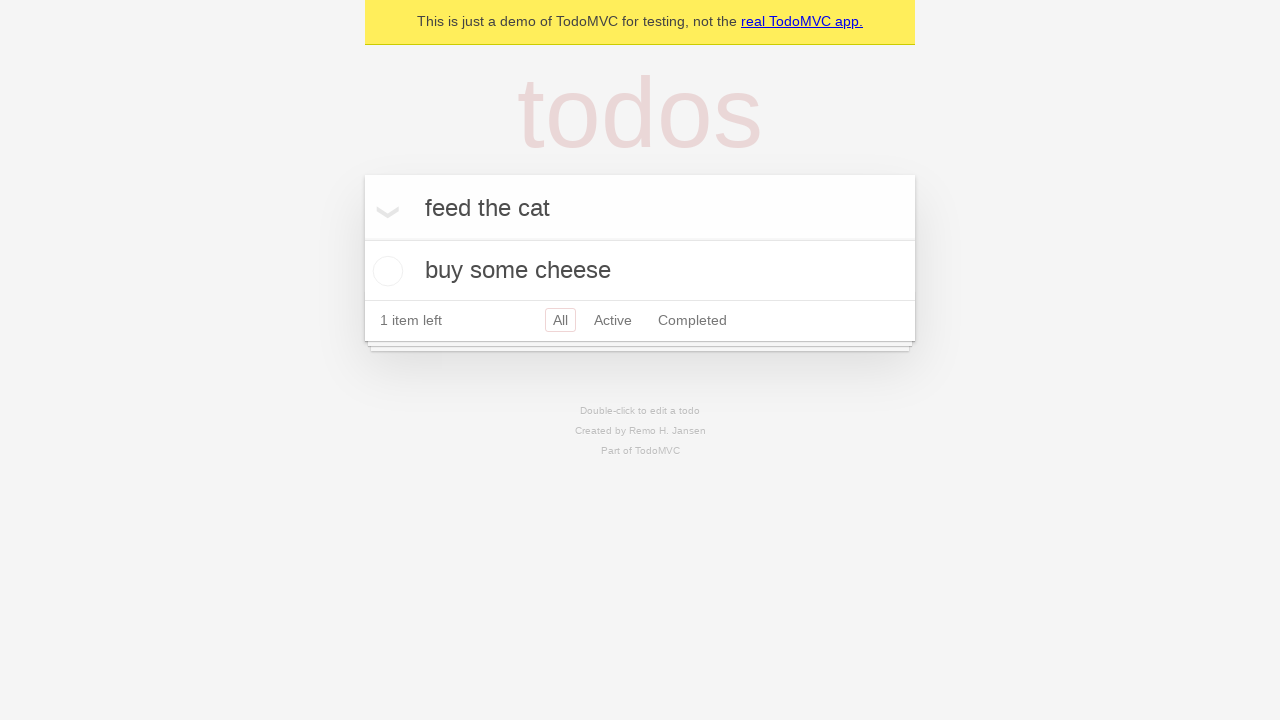

Pressed Enter to add second todo item on internal:attr=[placeholder="What needs to be done?"i]
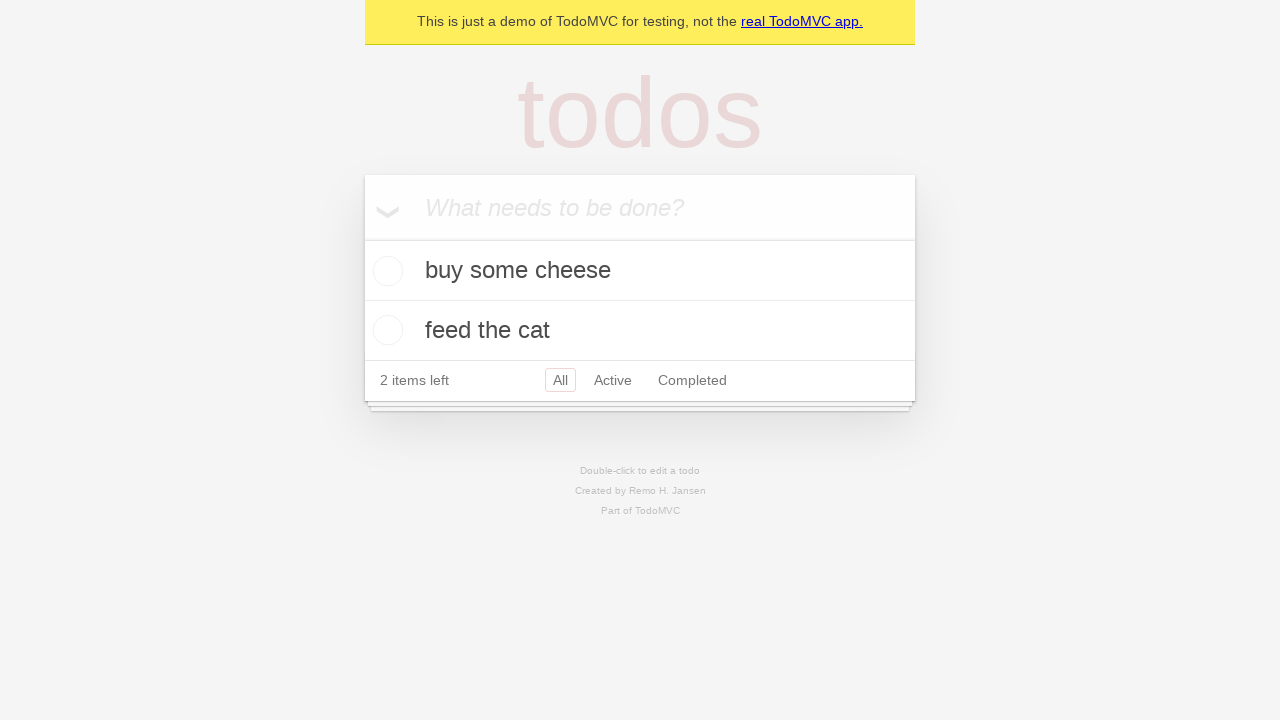

Filled todo input with 'book a doctors appointment' on internal:attr=[placeholder="What needs to be done?"i]
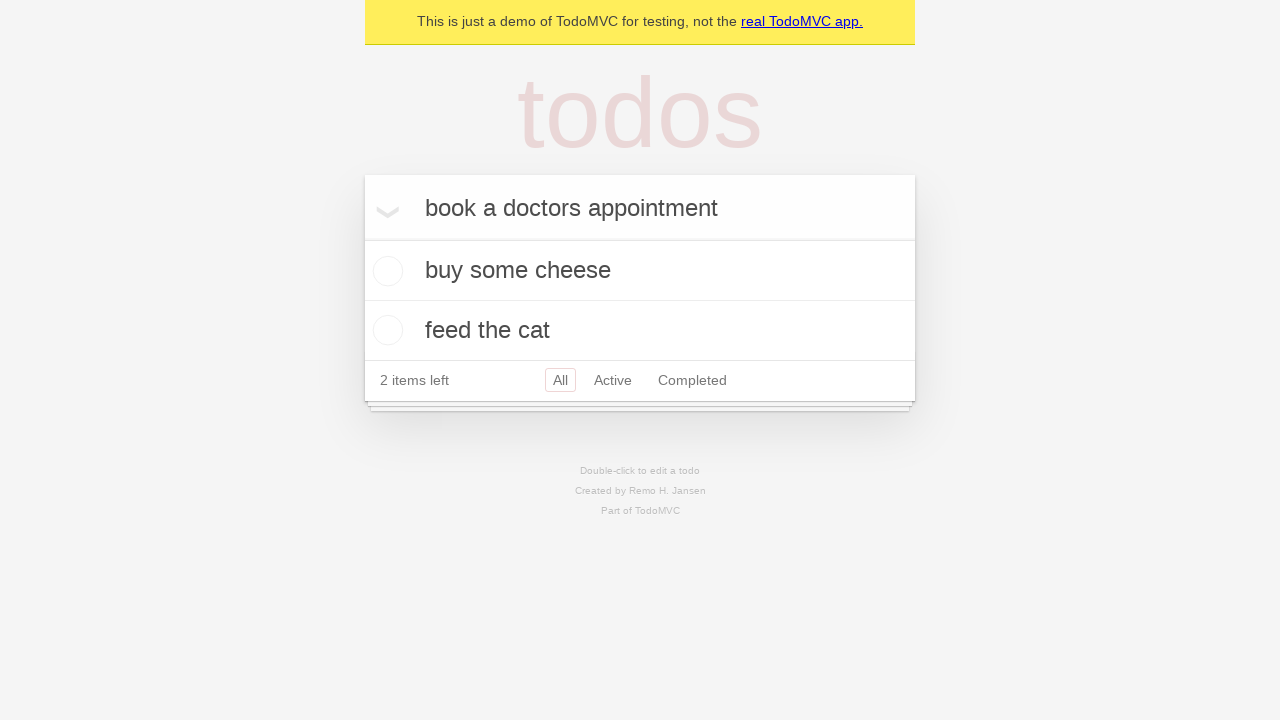

Pressed Enter to add third todo item on internal:attr=[placeholder="What needs to be done?"i]
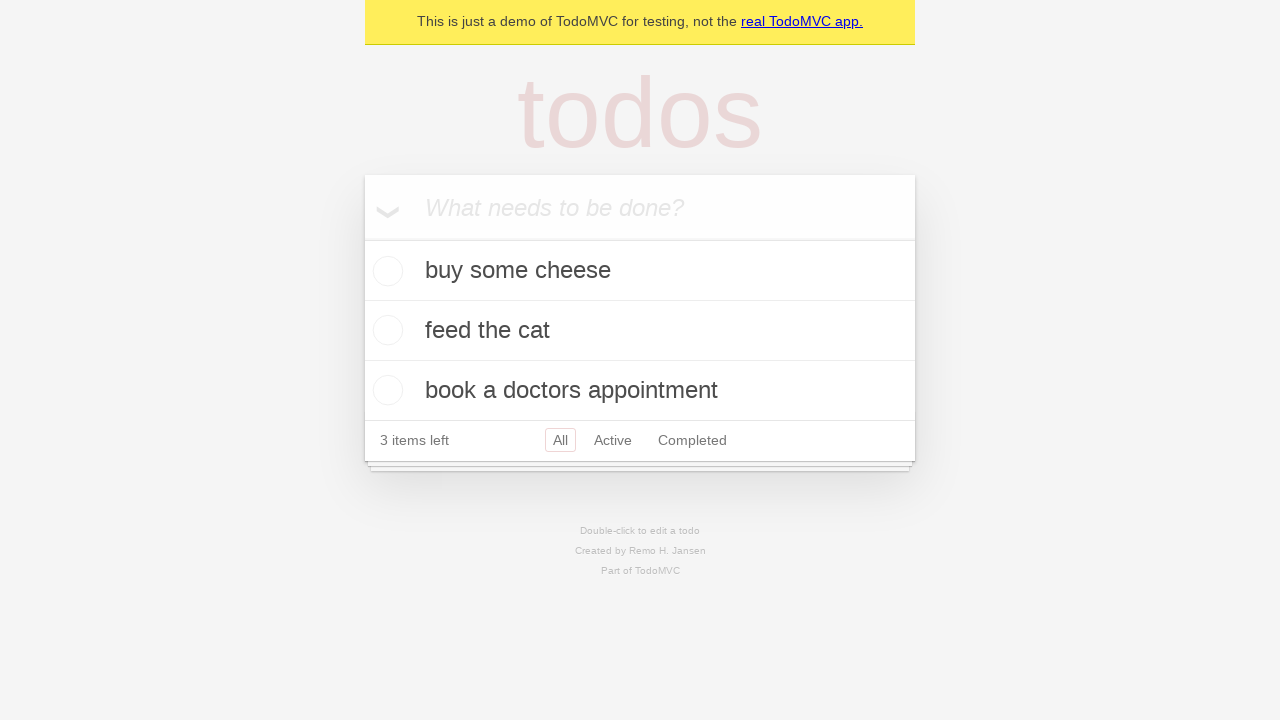

Double-clicked second todo item to enter edit mode at (640, 331) on internal:testid=[data-testid="todo-item"s] >> nth=1
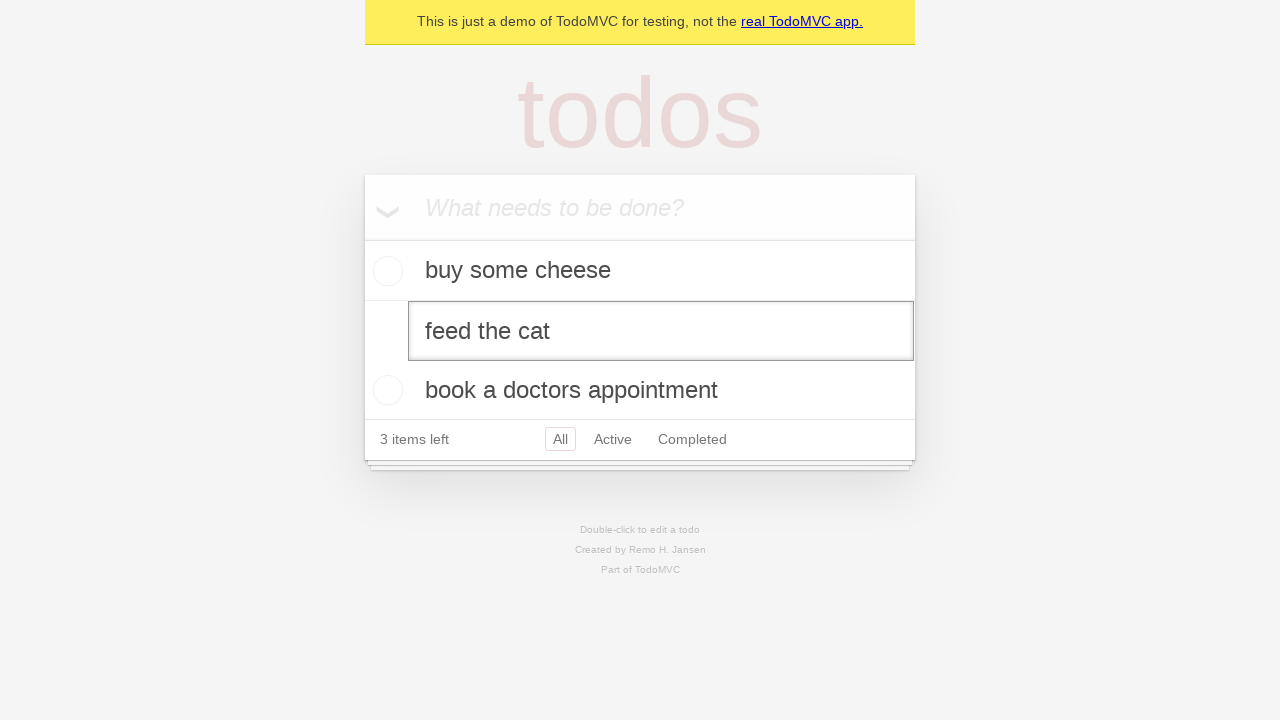

Cleared the edit textbox to empty string on internal:testid=[data-testid="todo-item"s] >> nth=1 >> internal:role=textbox[nam
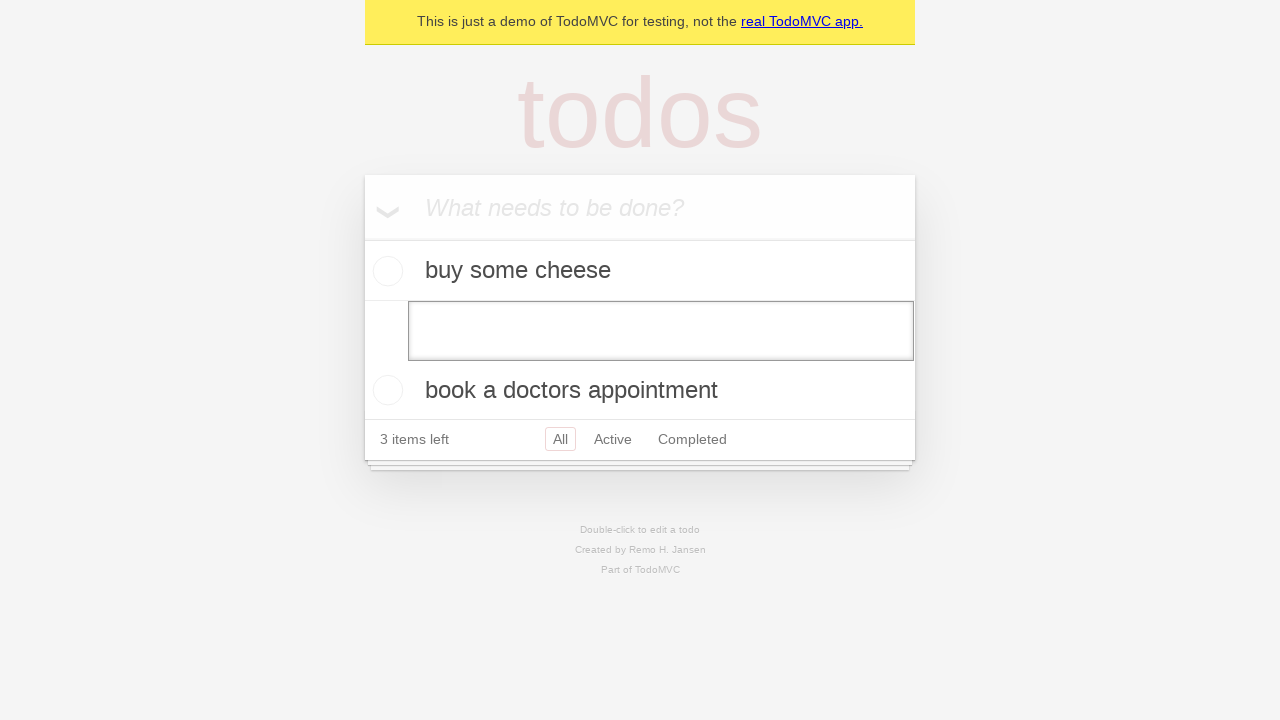

Pressed Enter to confirm empty edit and remove todo item on internal:testid=[data-testid="todo-item"s] >> nth=1 >> internal:role=textbox[nam
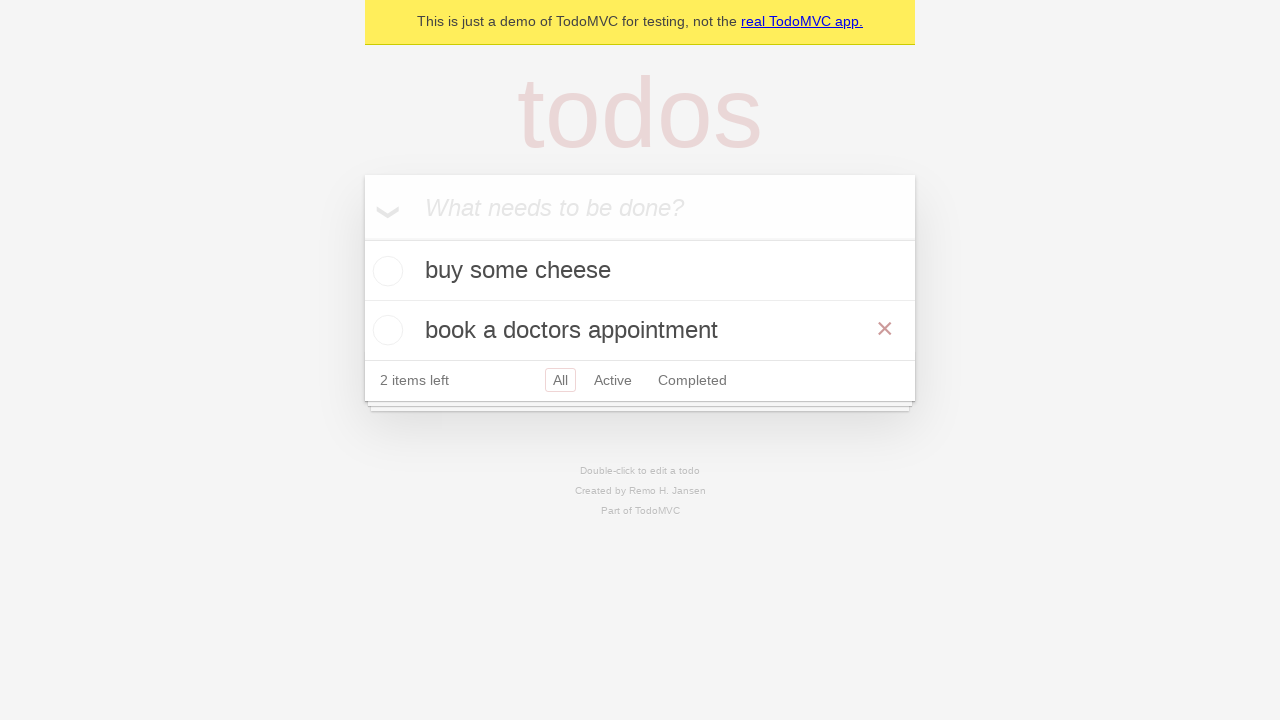

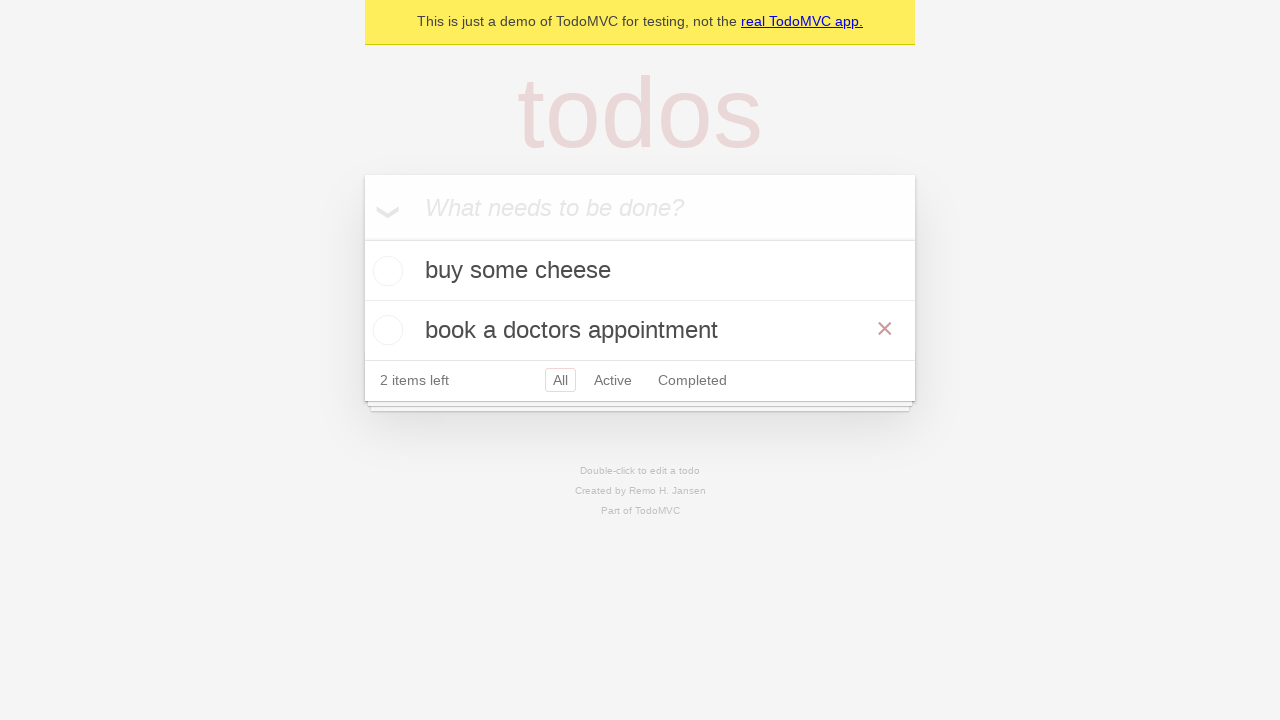